Tests JavaScript confirm dialog by triggering it, verifying the text content, dismissing it, and checking the result message

Starting URL: https://the-internet.herokuapp.com/javascript_alerts

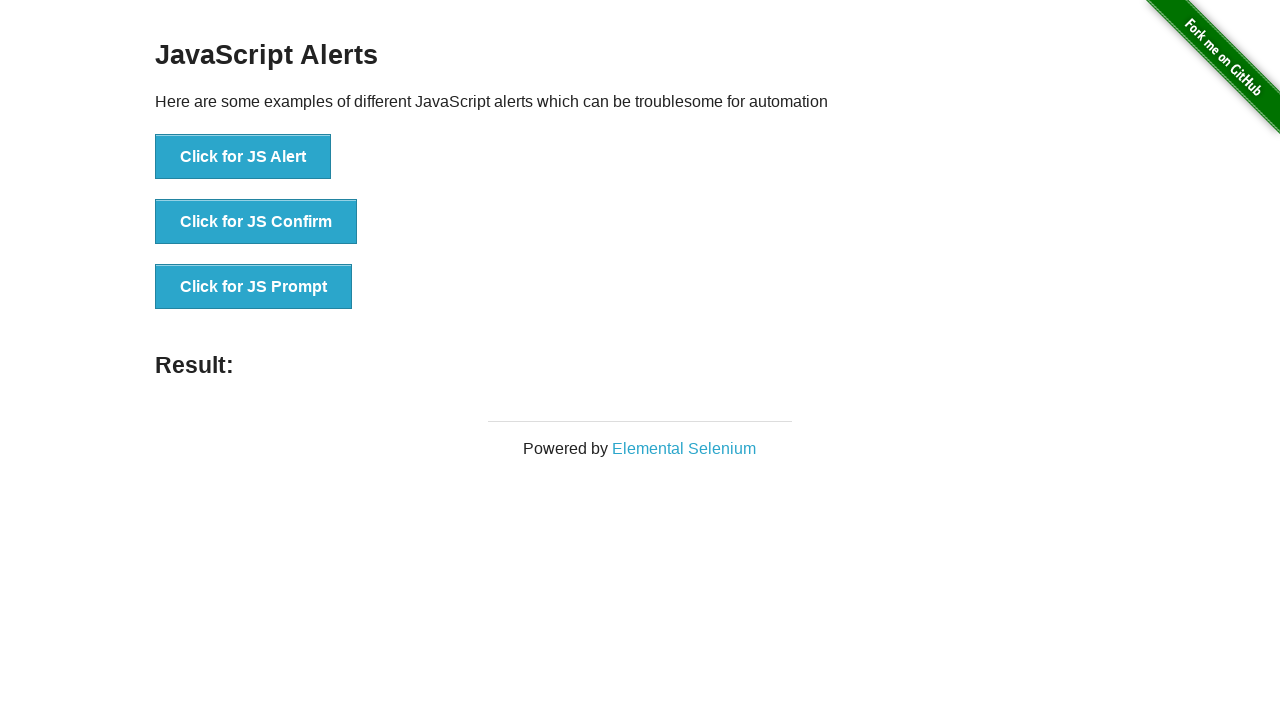

Set up dialog handler to dismiss confirm dialog and verify text
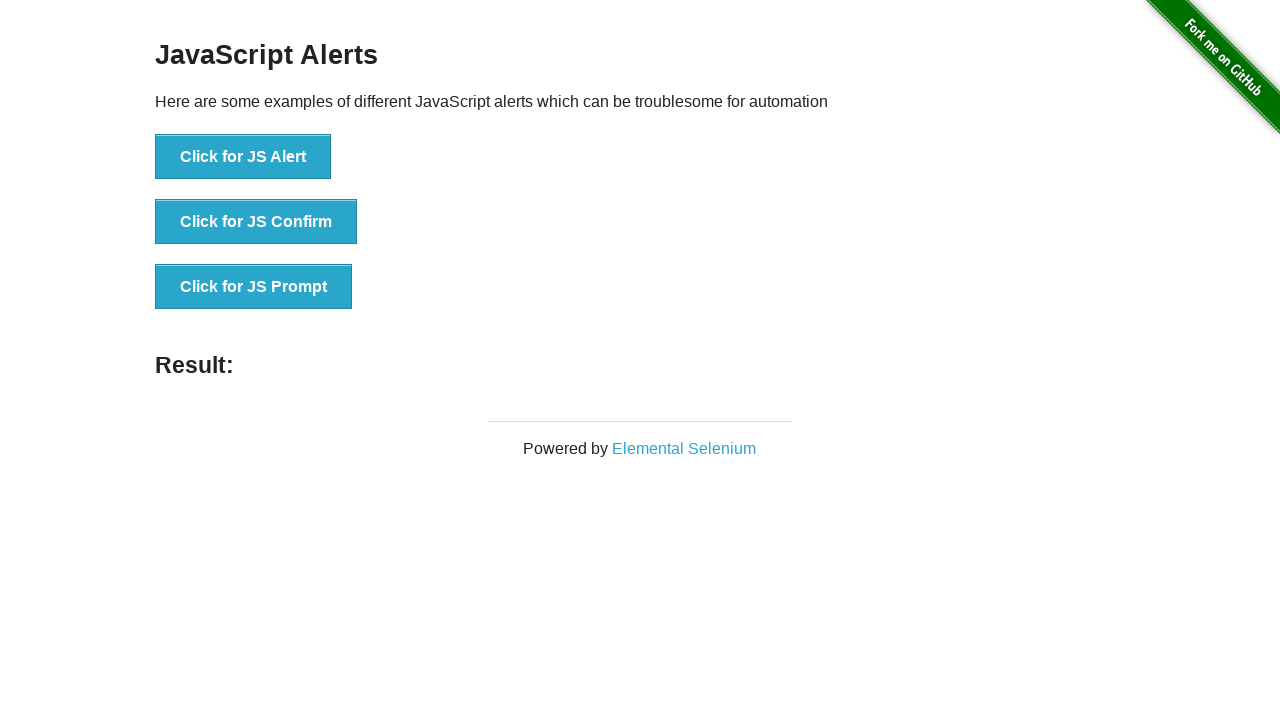

Clicked 'Click for JS Confirm' button to trigger JavaScript confirm dialog at (256, 222) on button:text('Click for JS Confirm')
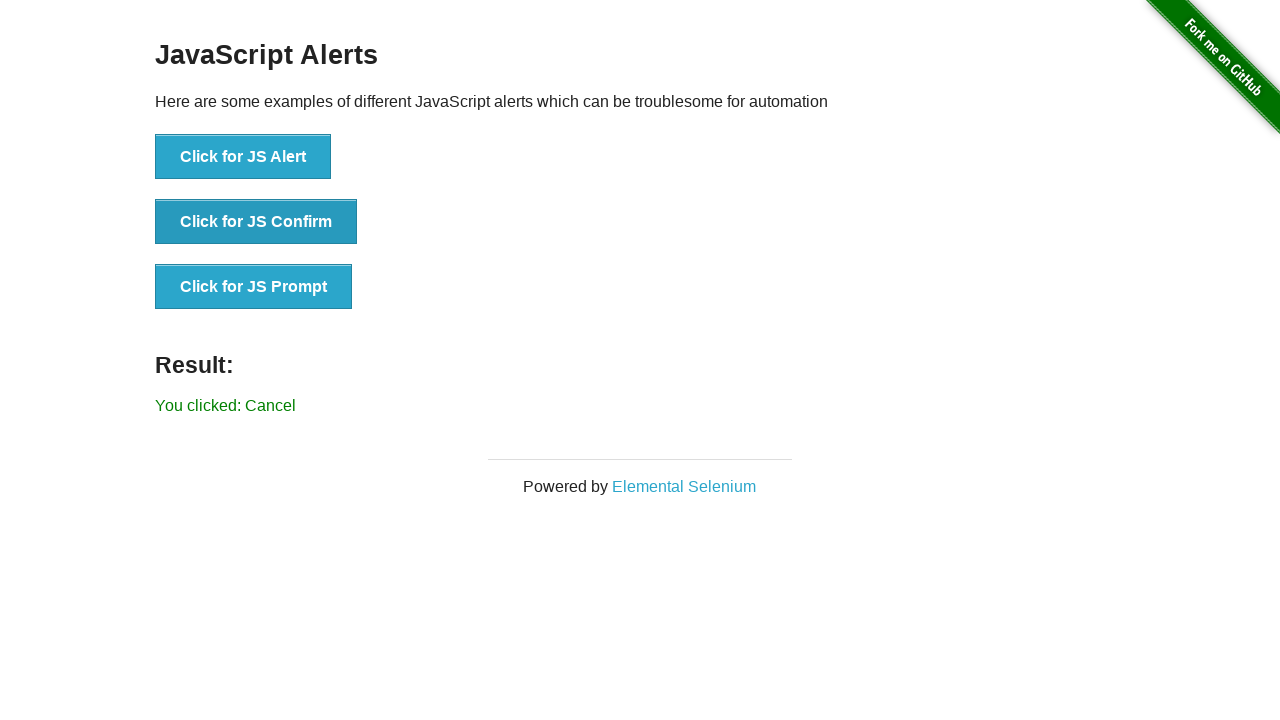

Retrieved result text after dismissing confirm dialog
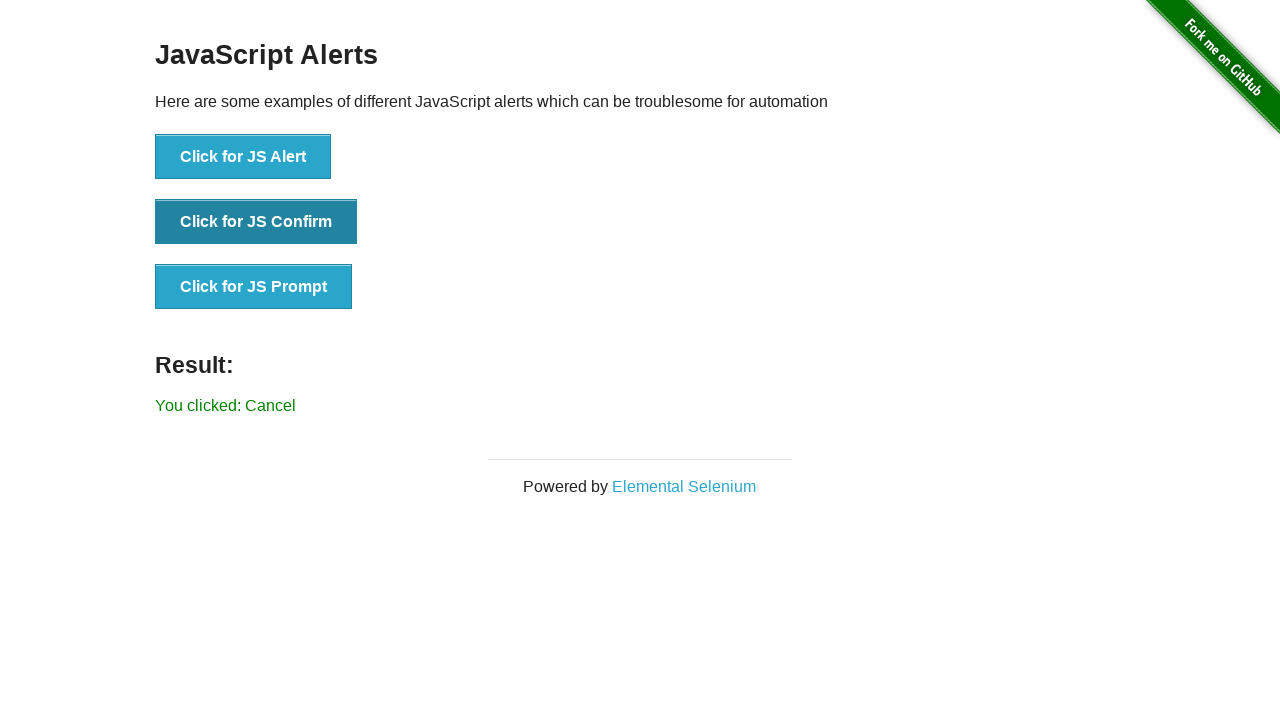

Verified result text equals 'You clicked: Cancel'
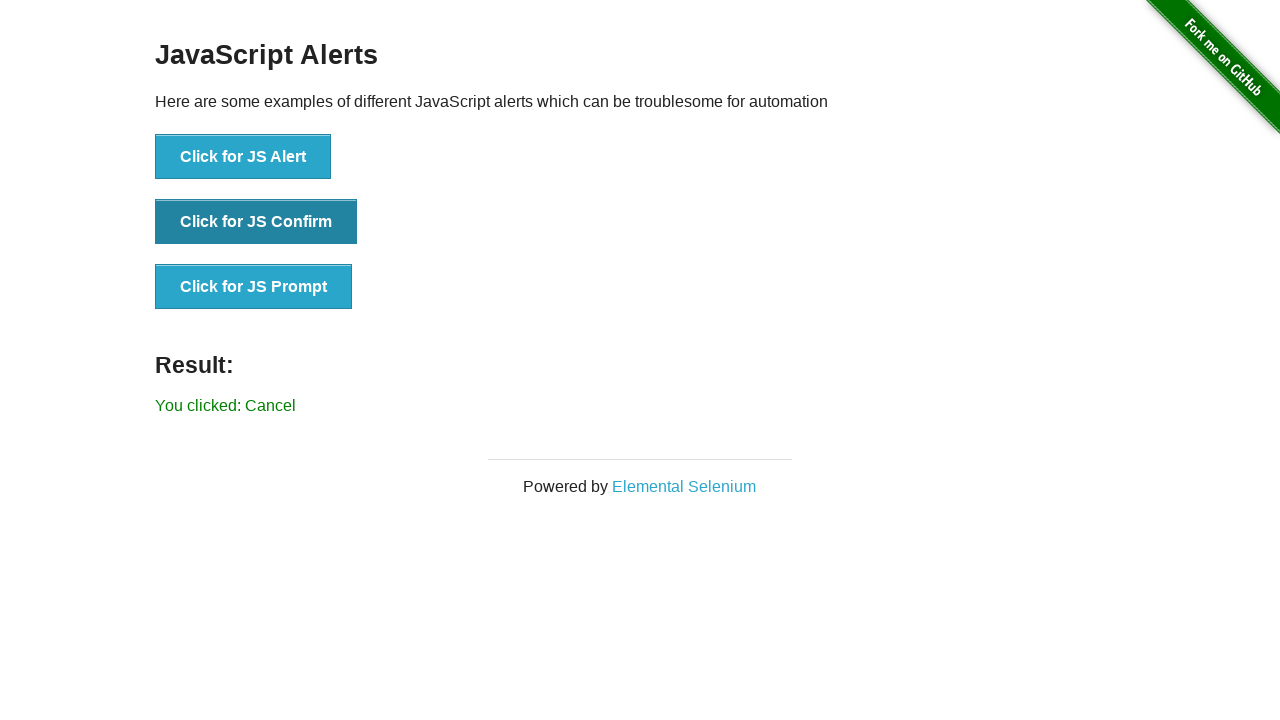

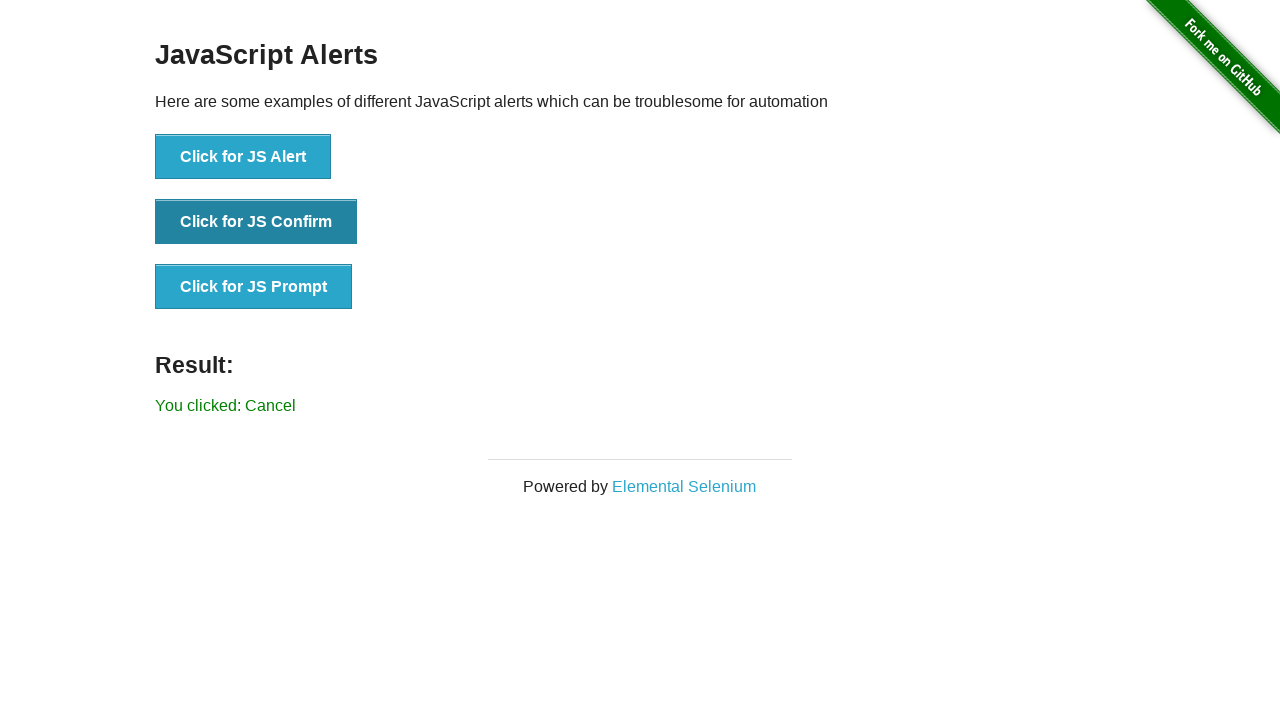